Tests waiting for JavaScript async callback to complete using the page's onMessageQueueEmpty function, then verifies the message count text

Starting URL: https://eviltester.github.io/synchole/messages.html

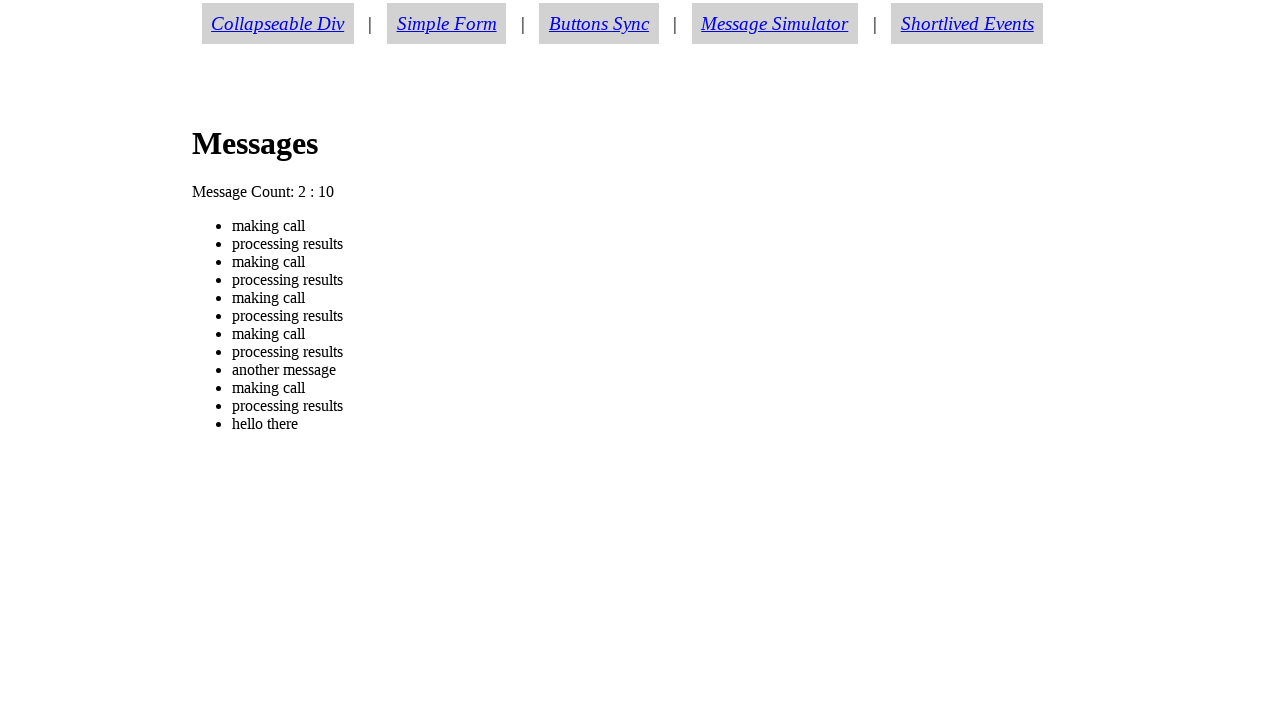

Navigated to messages page
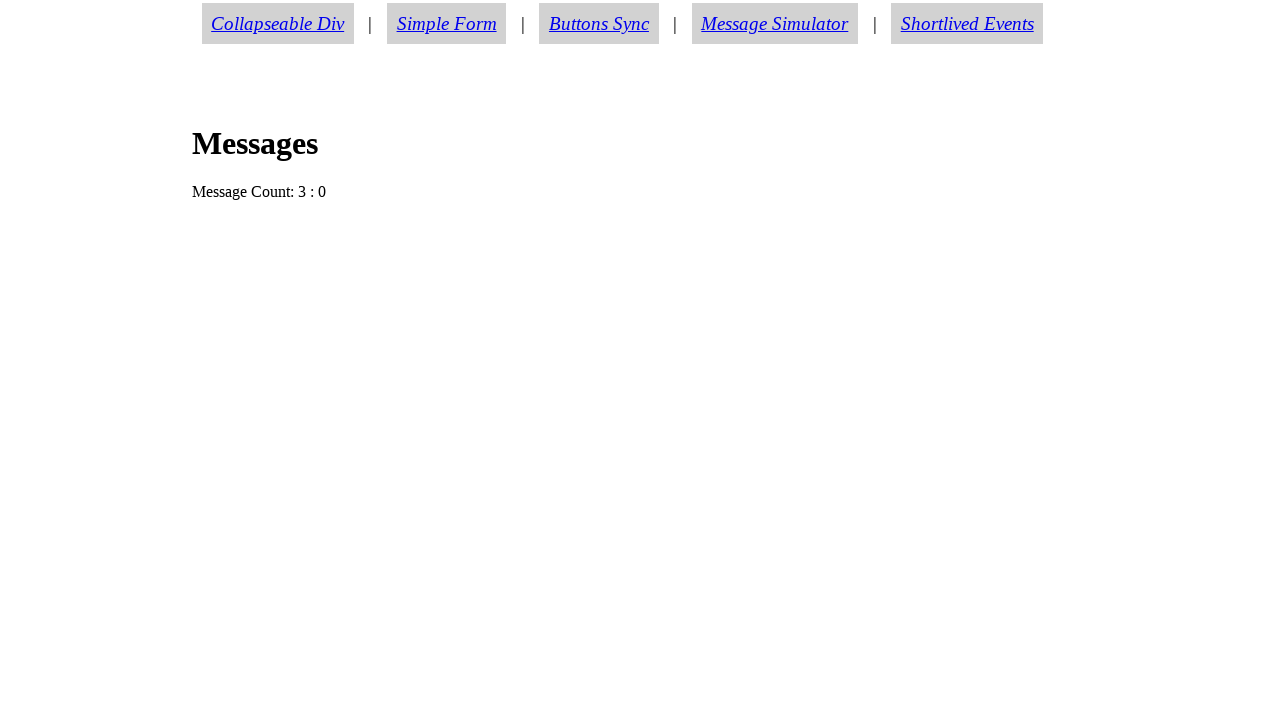

Executed async script to wait for message queue to be empty
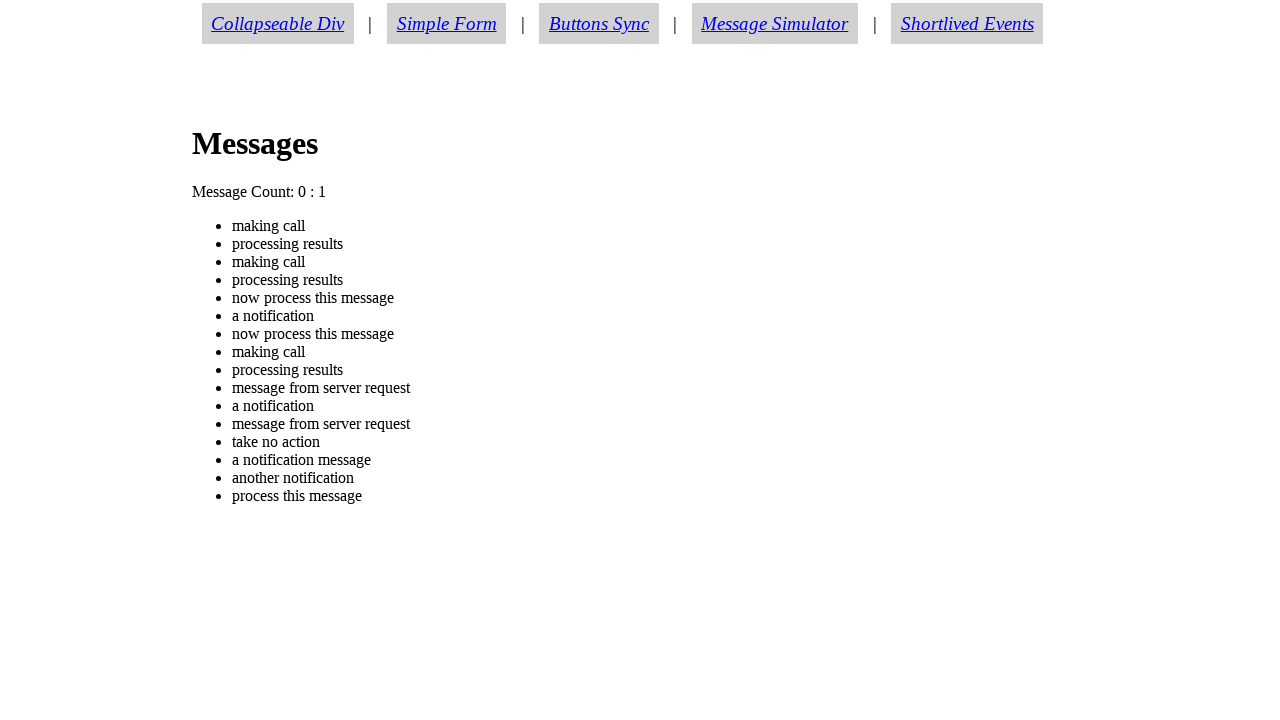

Waited for message count text 'Message Count: 0 : 0' to appear
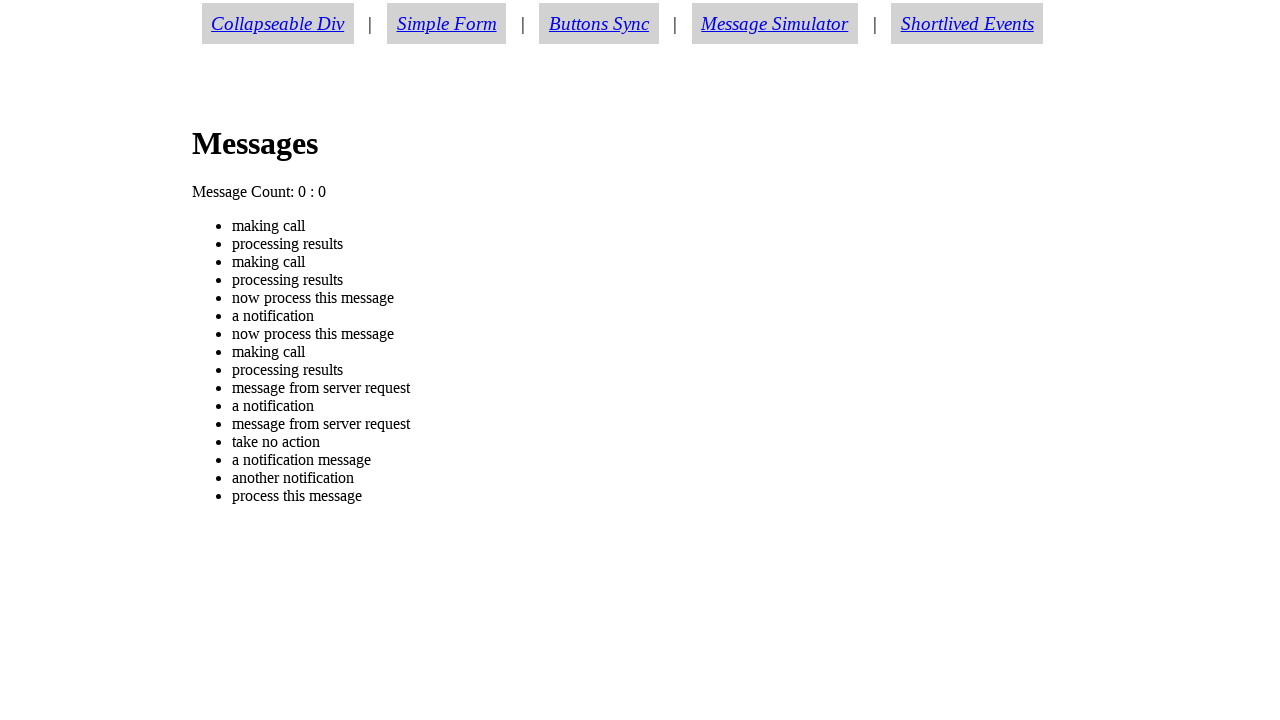

Verified message count text is 'Message Count: 0 : 0'
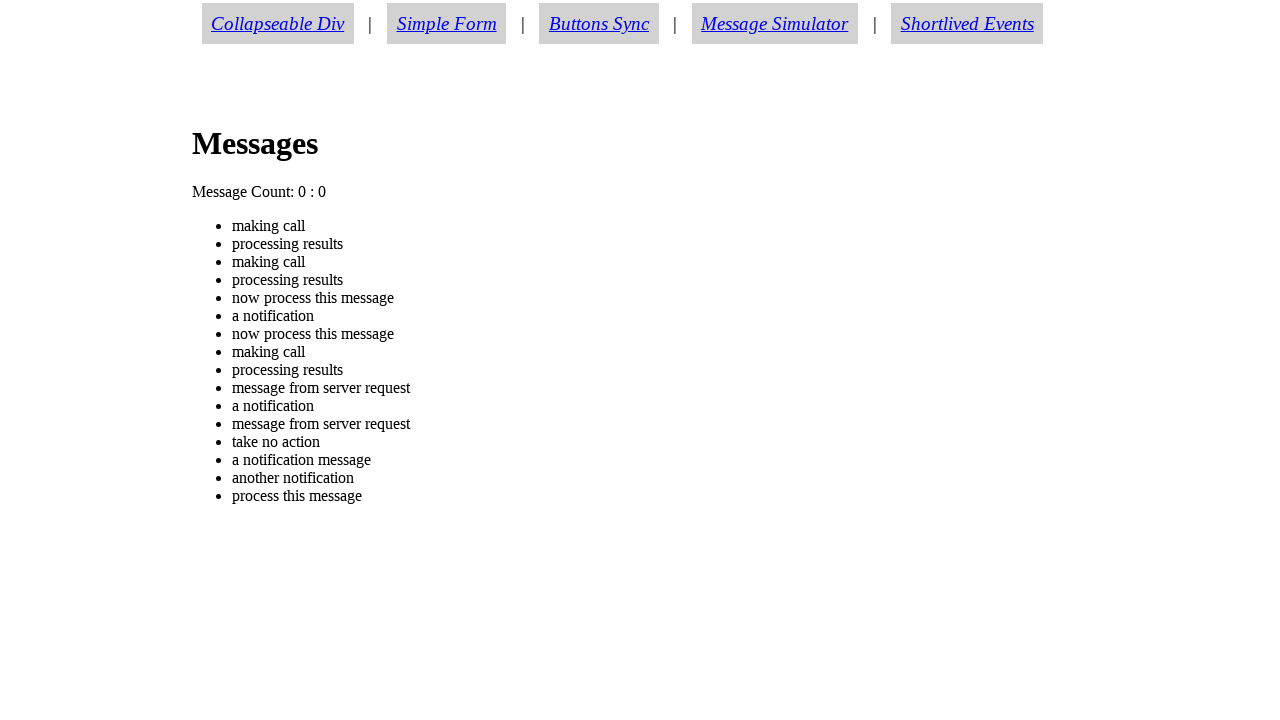

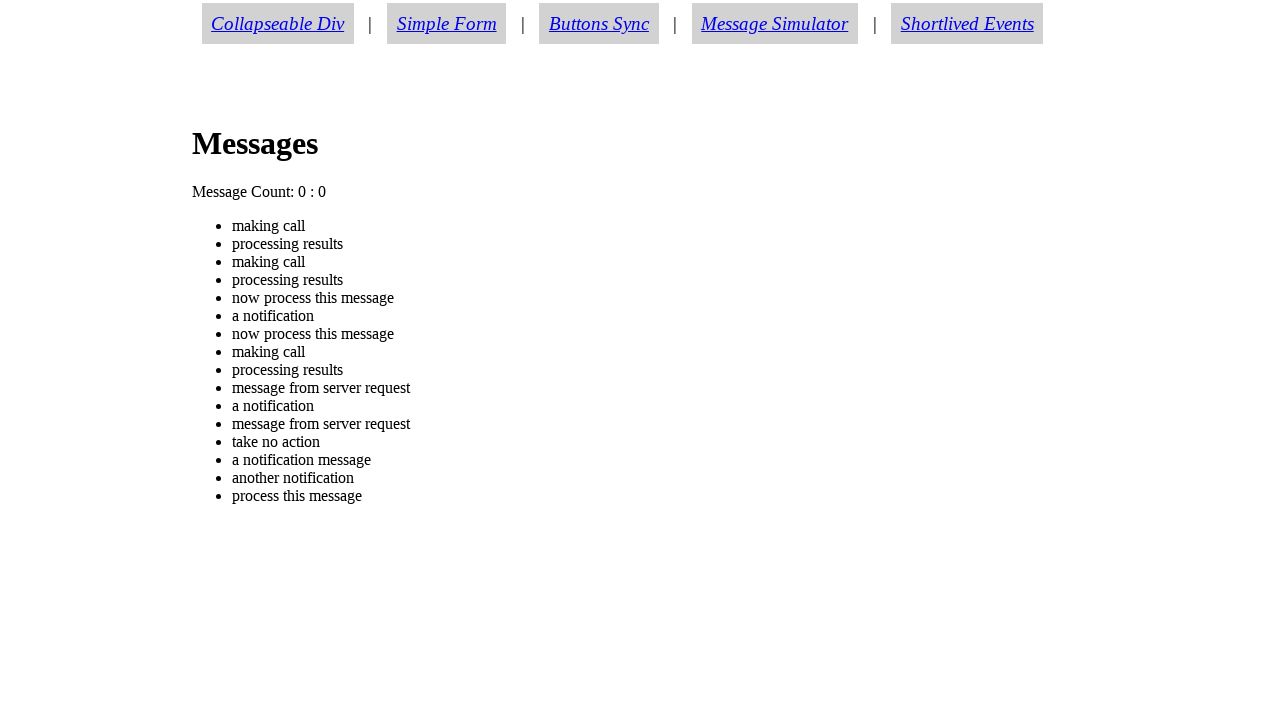